Tests scrolling the page by a specific coordinate offset (800 pixels down) using JavaScript scrollBy

Starting URL: http://v.sogou.com

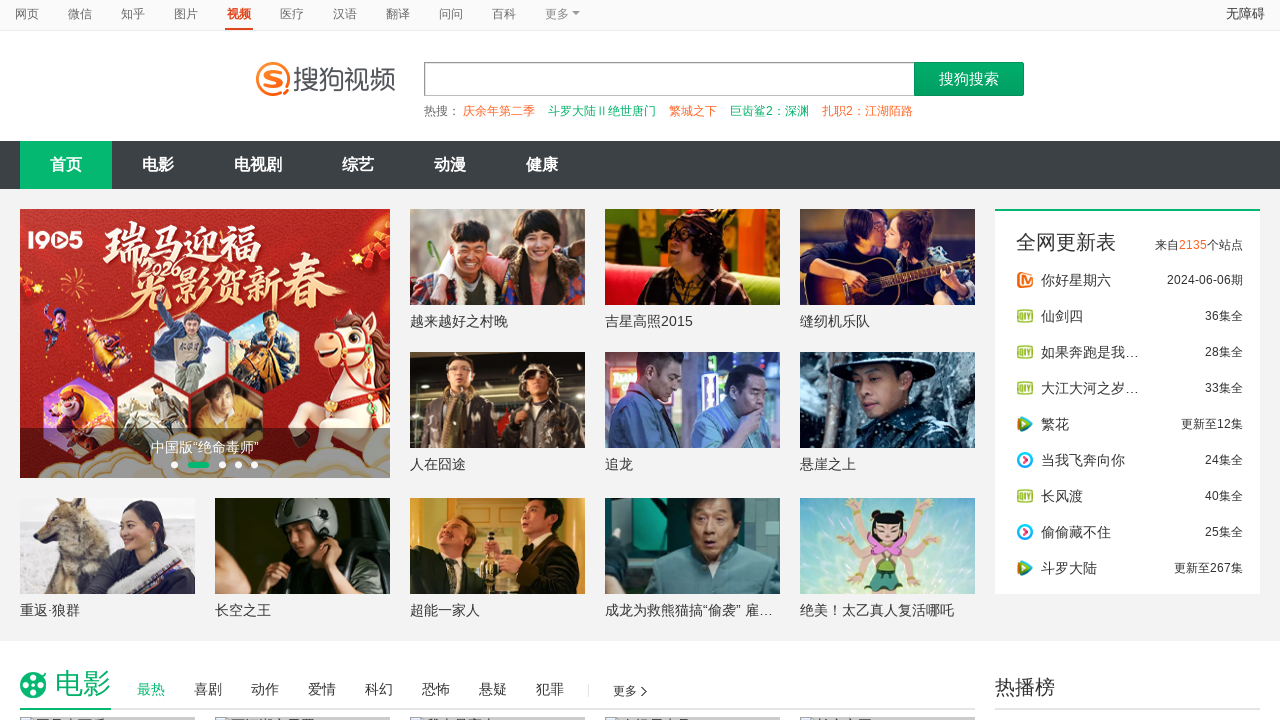

Scrolled page down by 800 pixels using JavaScript scrollBy
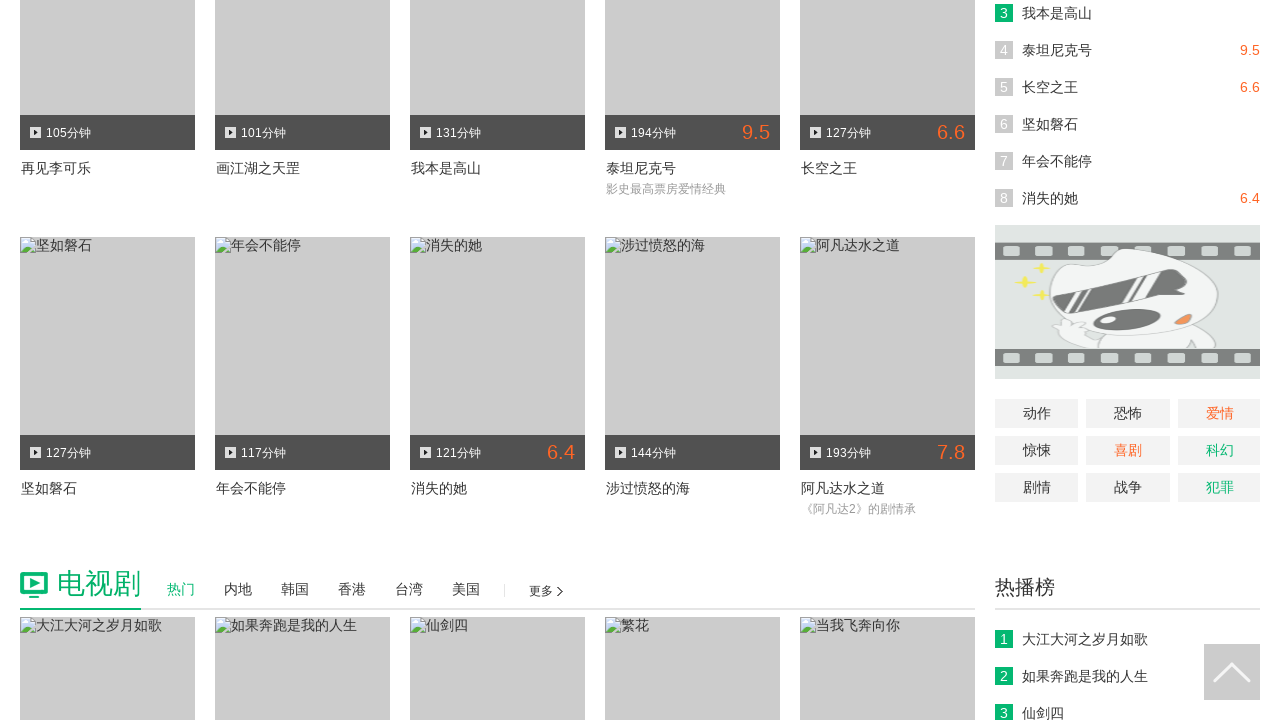

Waited 1000ms to observe the scroll result
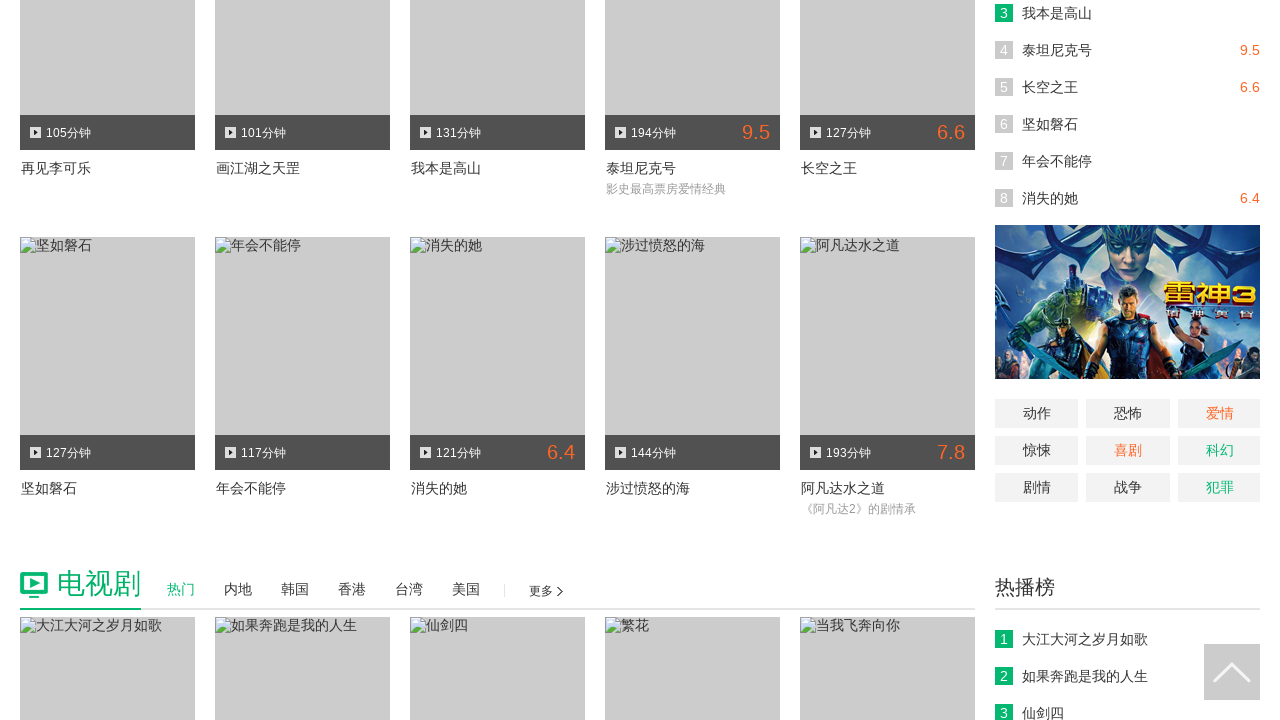

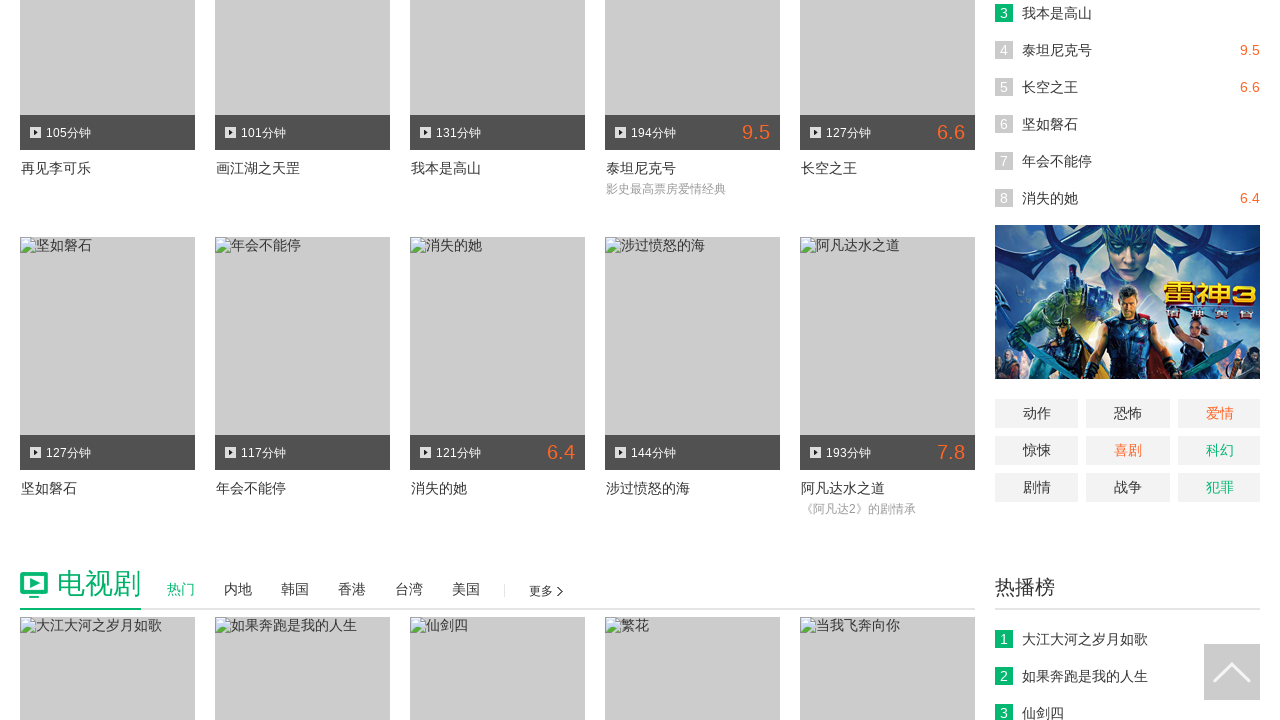